Tests scrolling functionality by navigating to a website and scrolling to the bottom of the page using JavaScript execution

Starting URL: https://www.softwaretestingmaterial.com

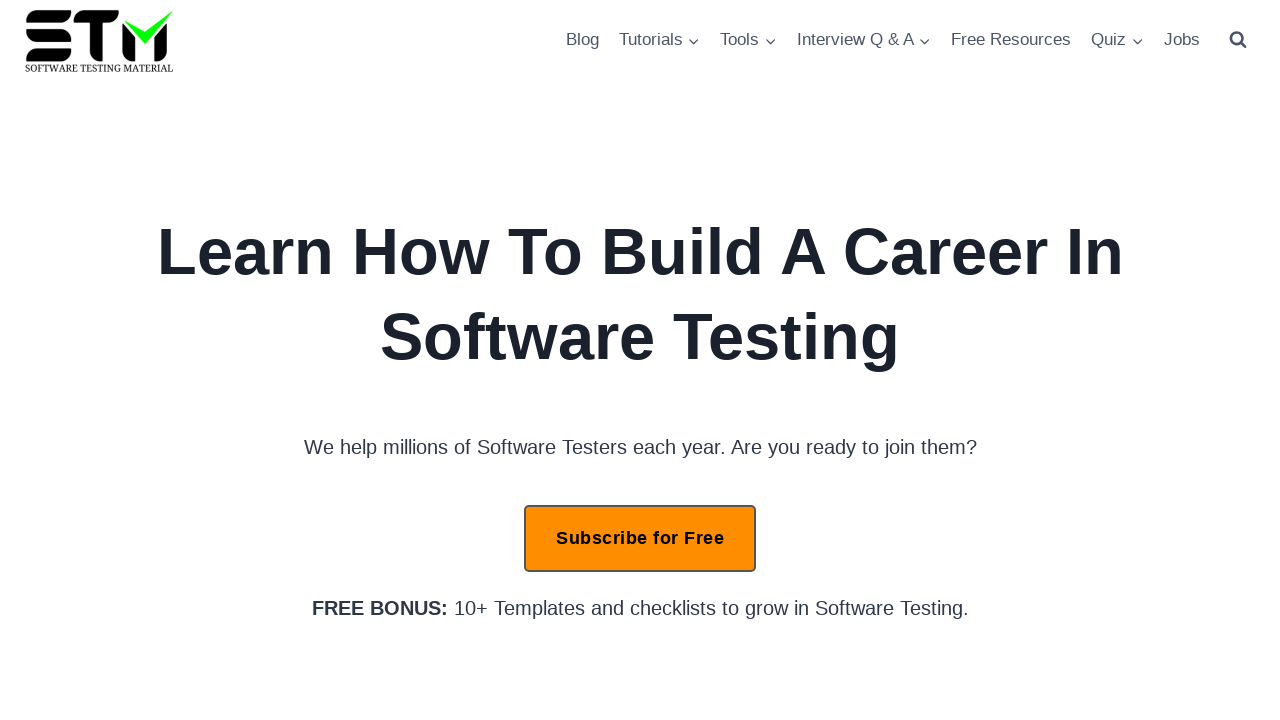

Scrolled to the bottom of the page using JavaScript
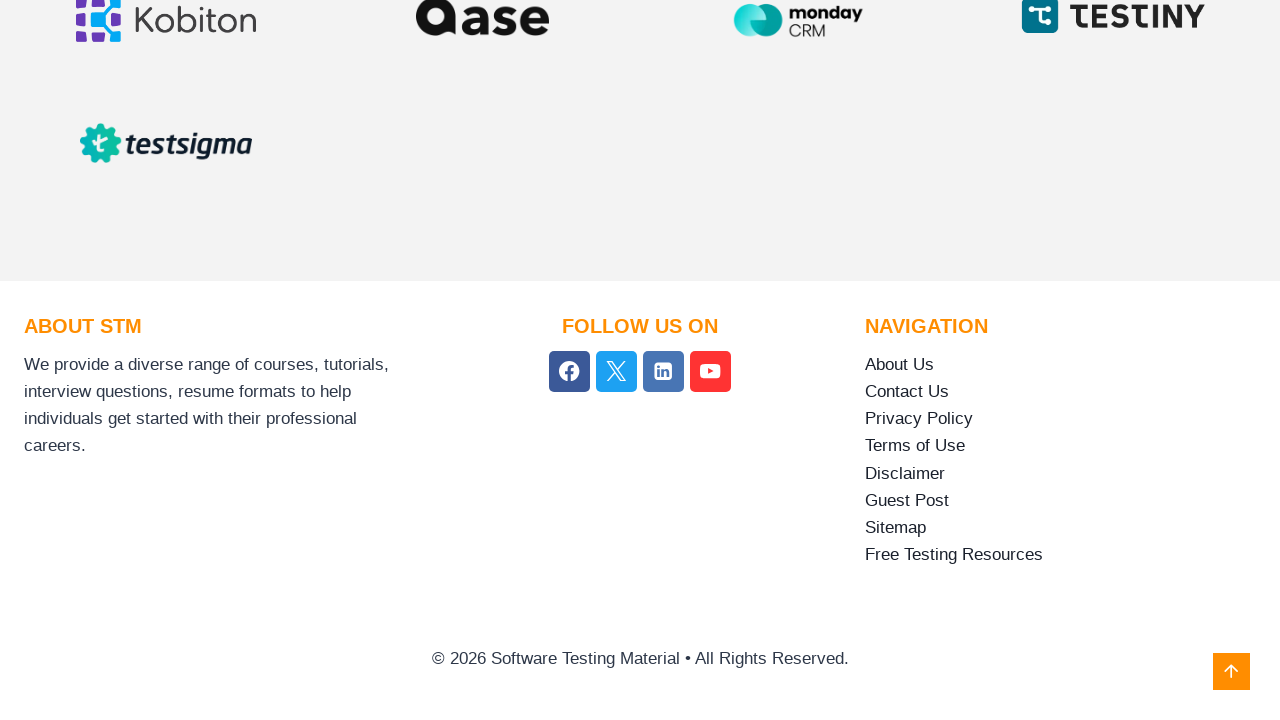

Waited 1 second for scroll animation and lazy-loaded content to complete
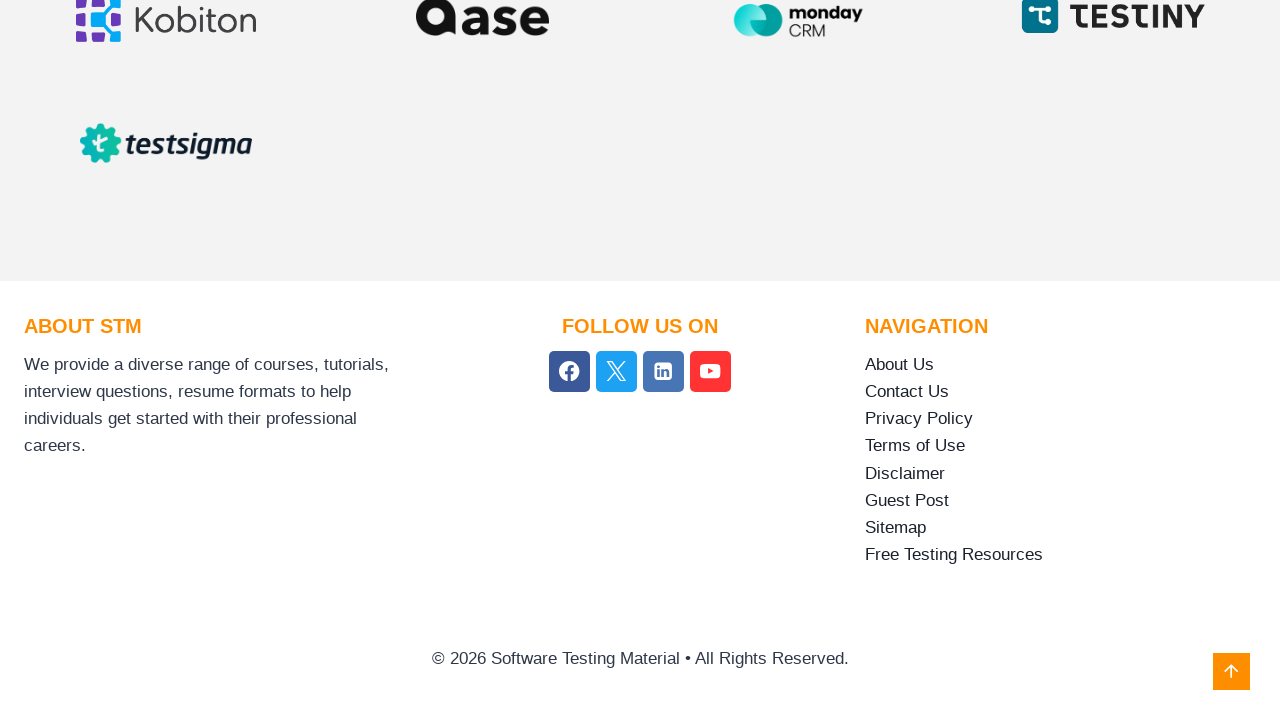

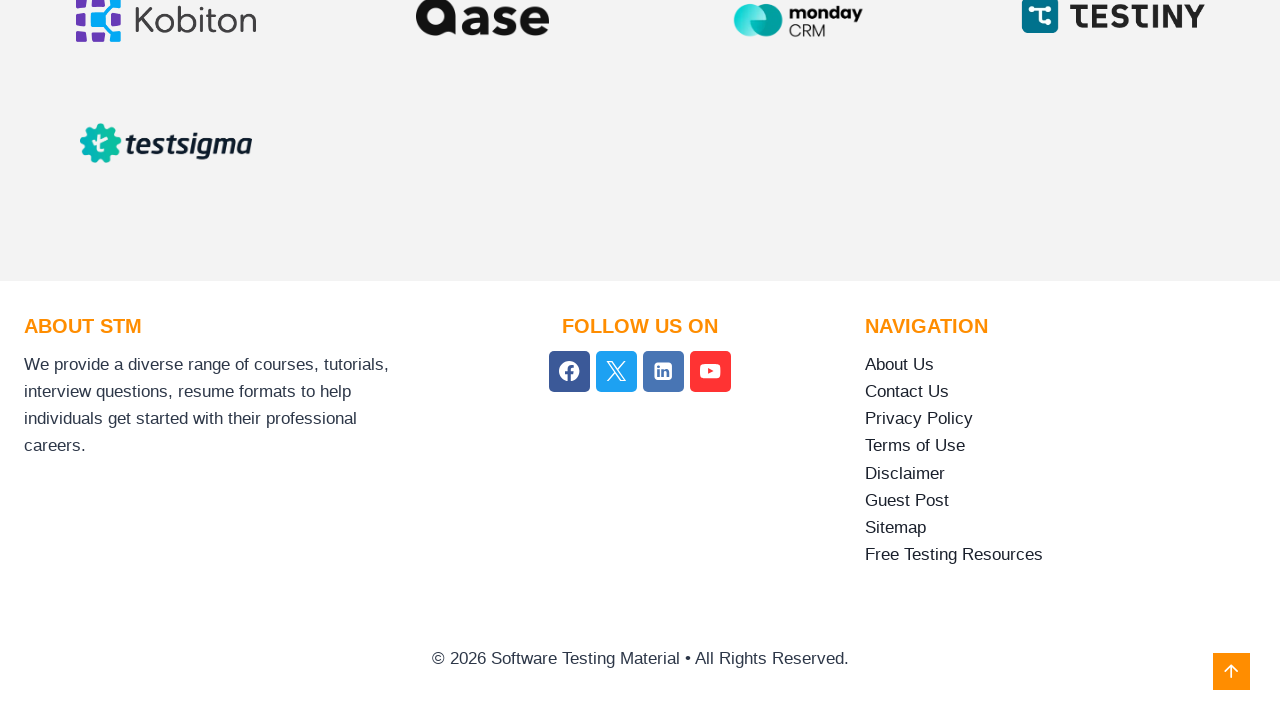